Navigates to the ToTheNew company website and verifies the page loads by checking the current URL

Starting URL: https://www.tothenew.com/

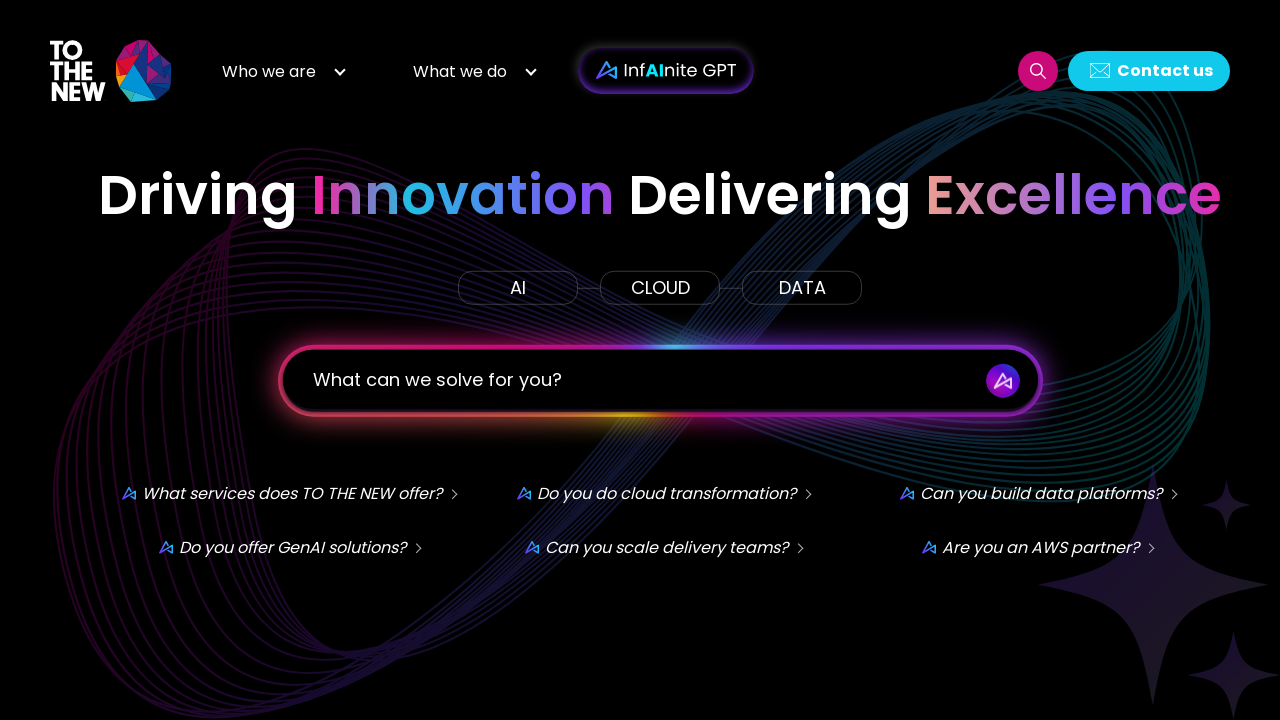

Waited for page to reach domcontentloaded state
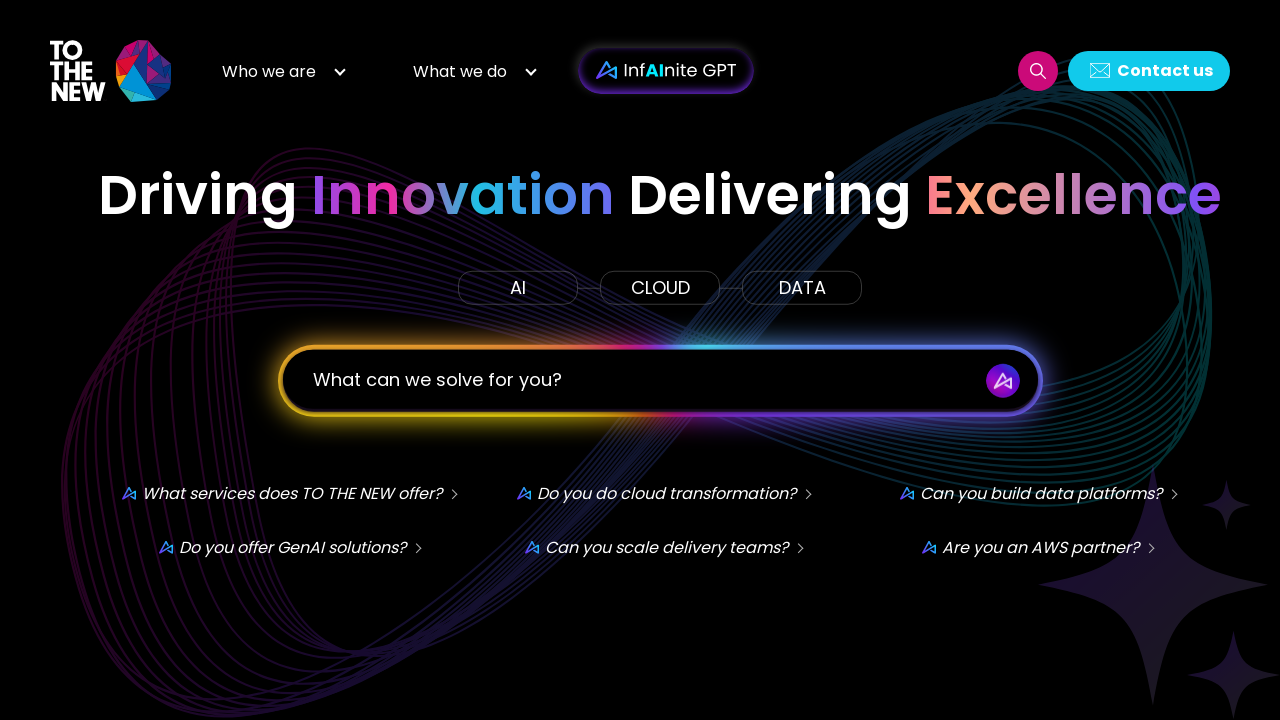

Retrieved current URL: https://www.tothenew.com/
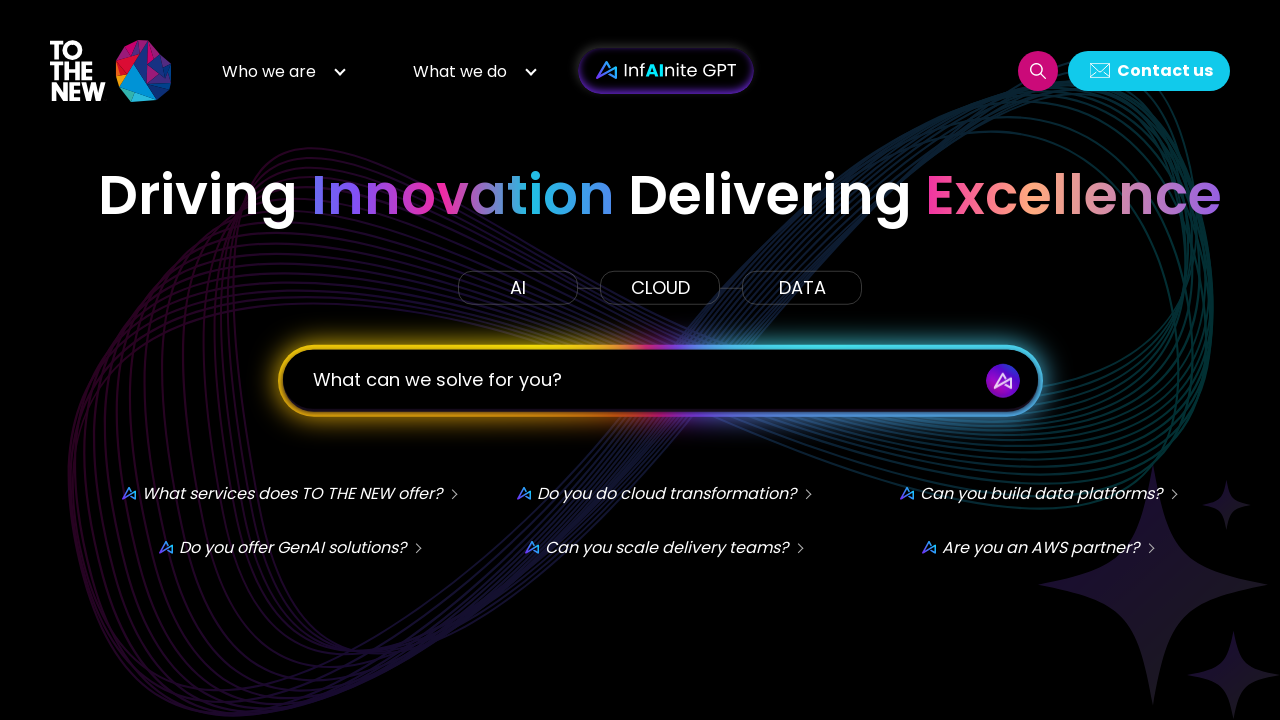

Printed current URL to console
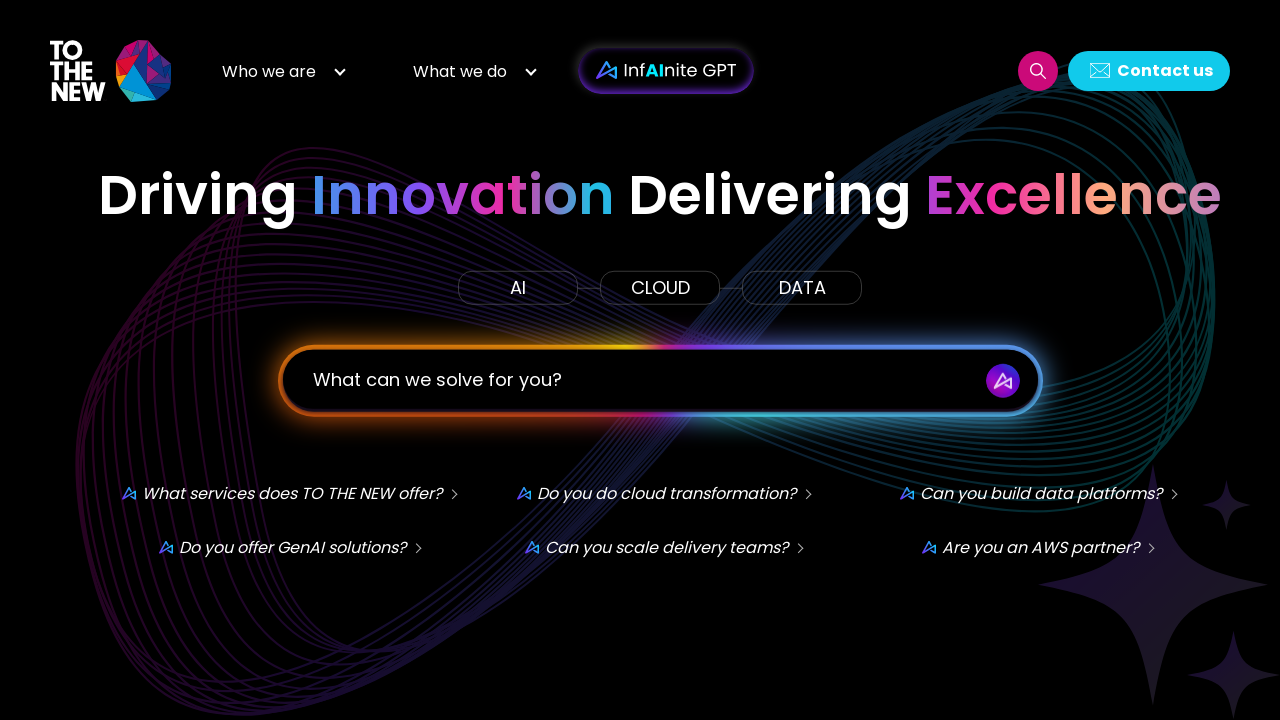

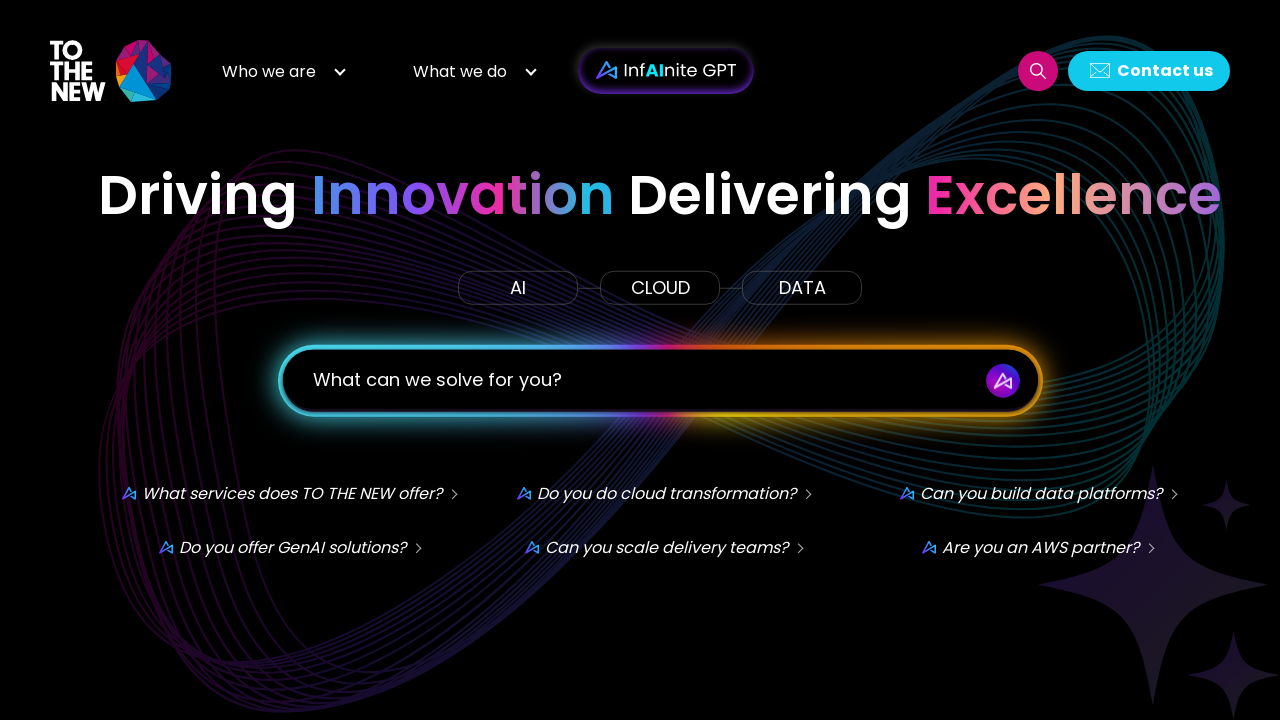